Tests a basic form by filling email and password fields on the practice automation site, submitting the form, and handling the confirmation alert.

Starting URL: http://automationbykrishna.com

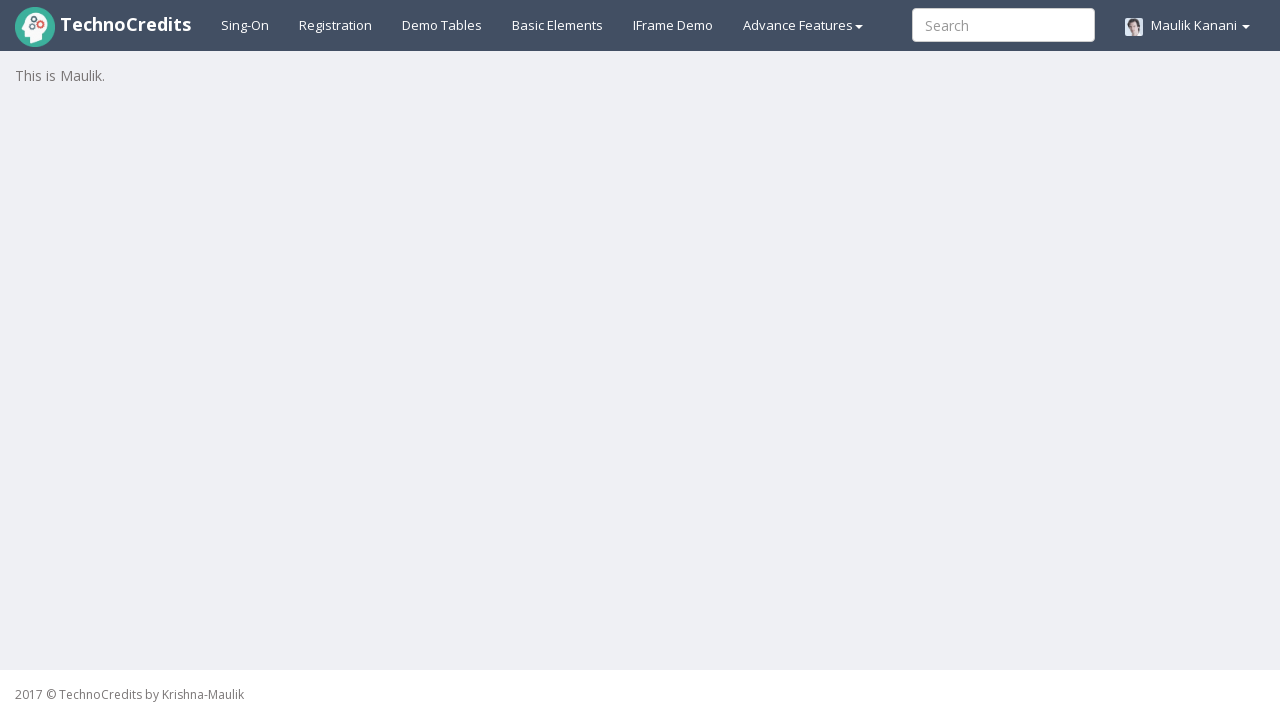

Clicked on Basic Elements tab at (558, 25) on #basicelements
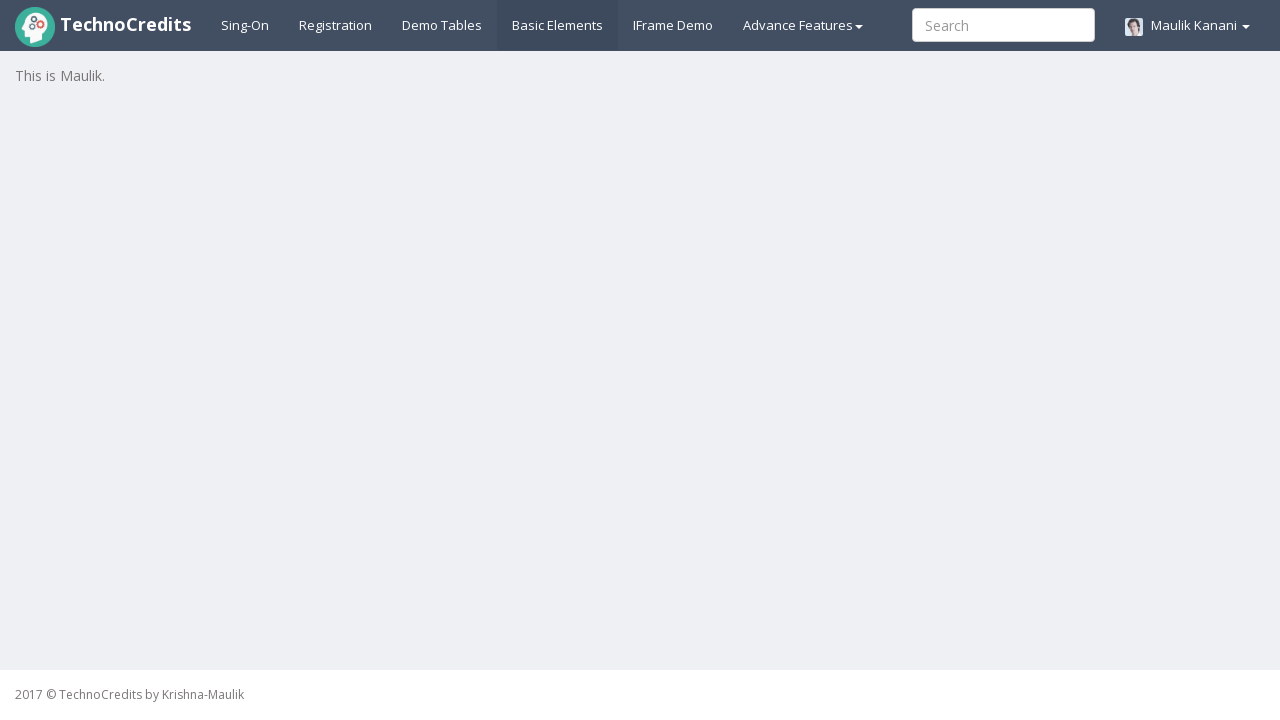

Email input field loaded
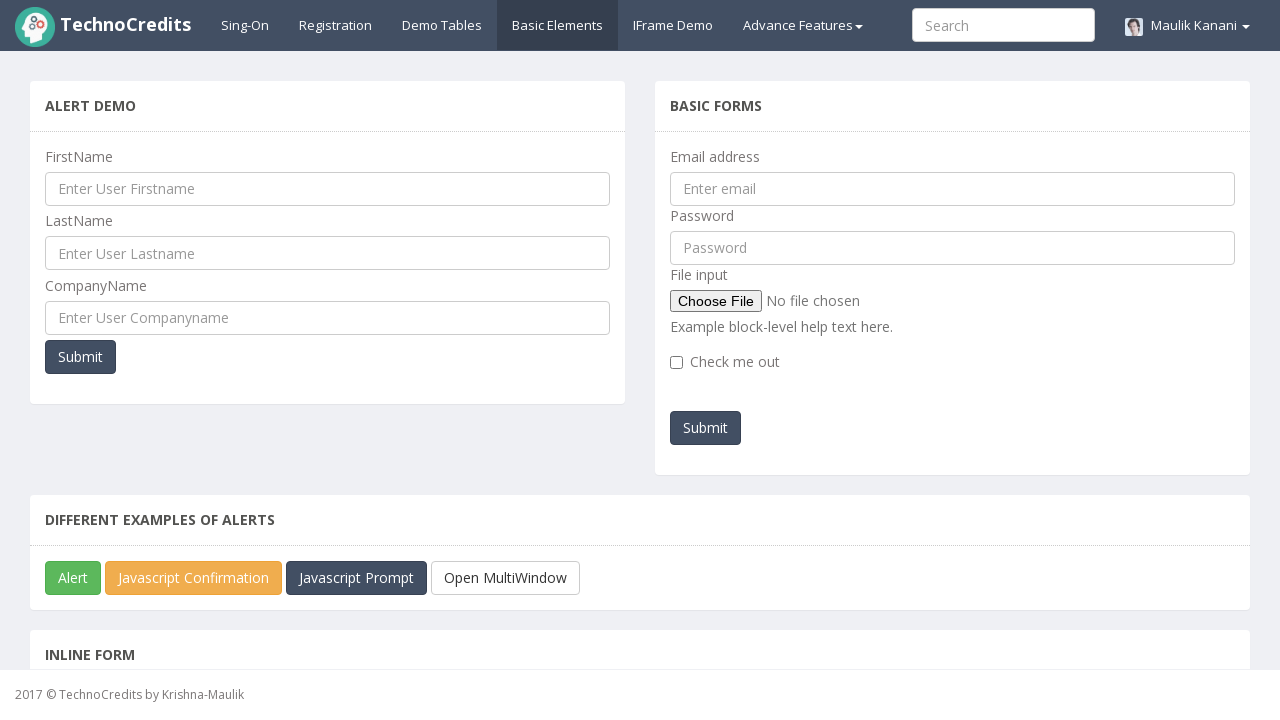

Filled email field with 'sarah.wilson@testmail.com' on #exampleInputEmail1
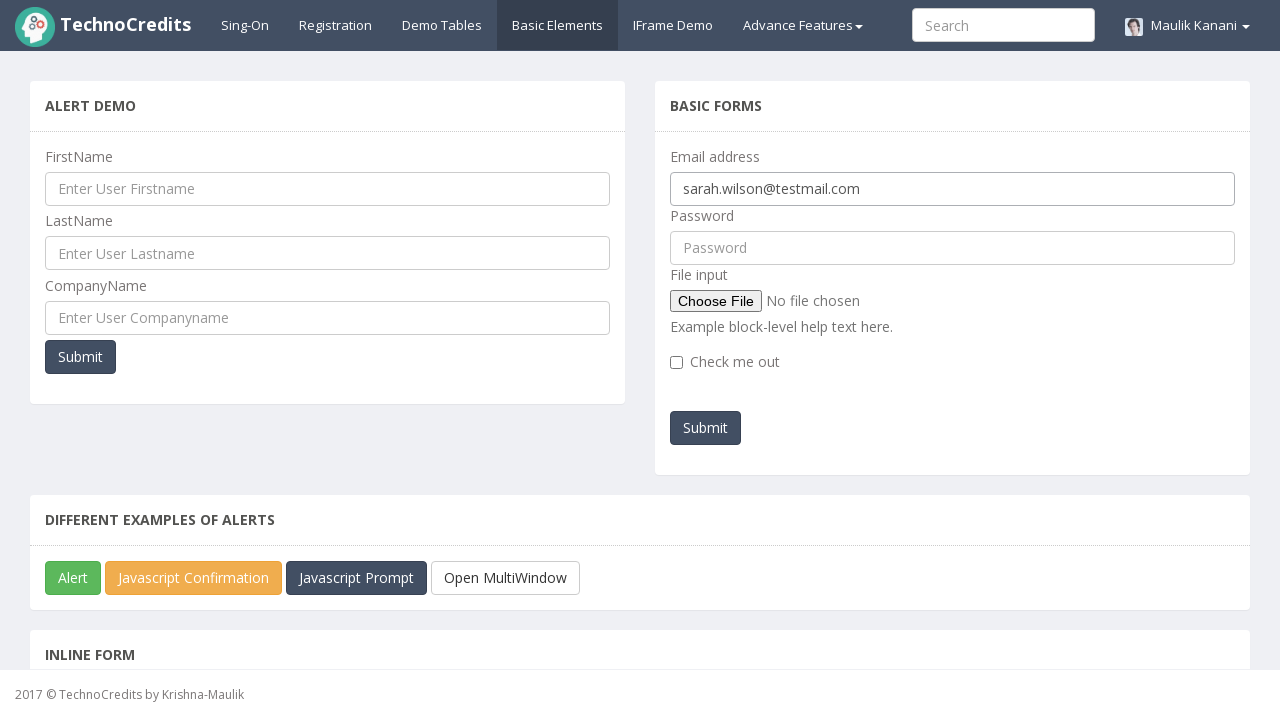

Filled password field with 'testpass789' on #pwd
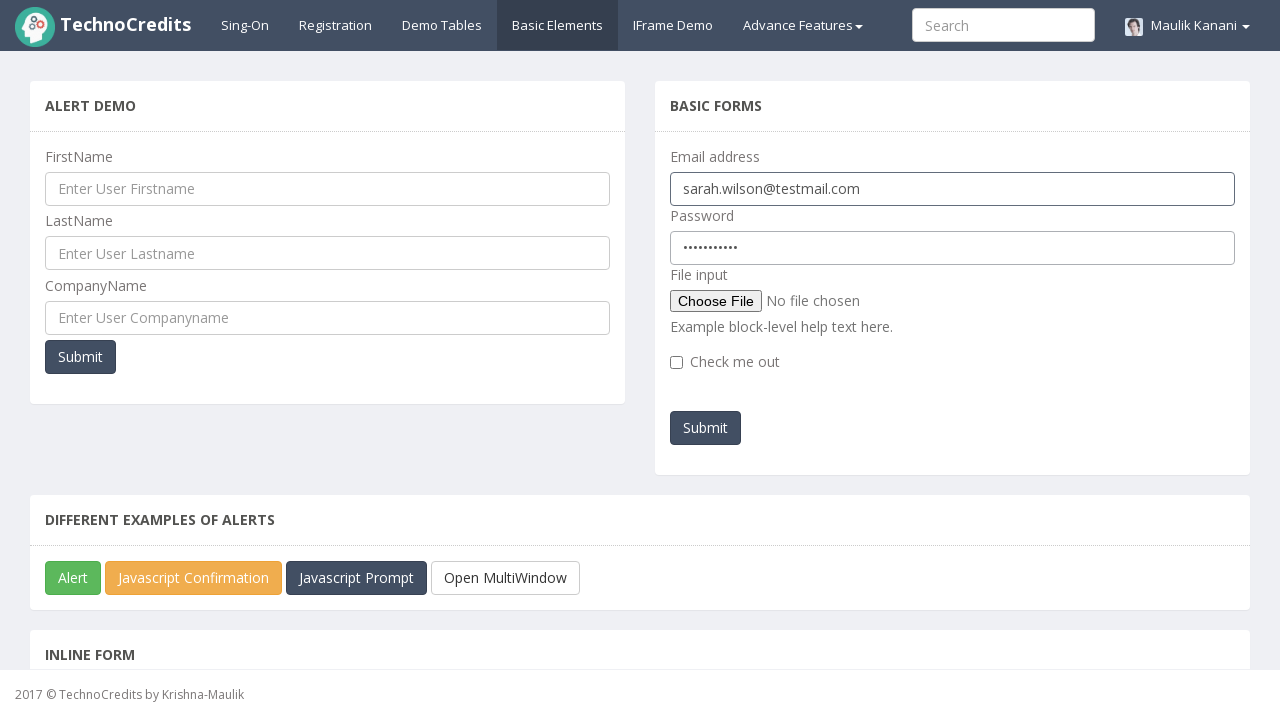

Set up dialog handler to accept confirmation alert
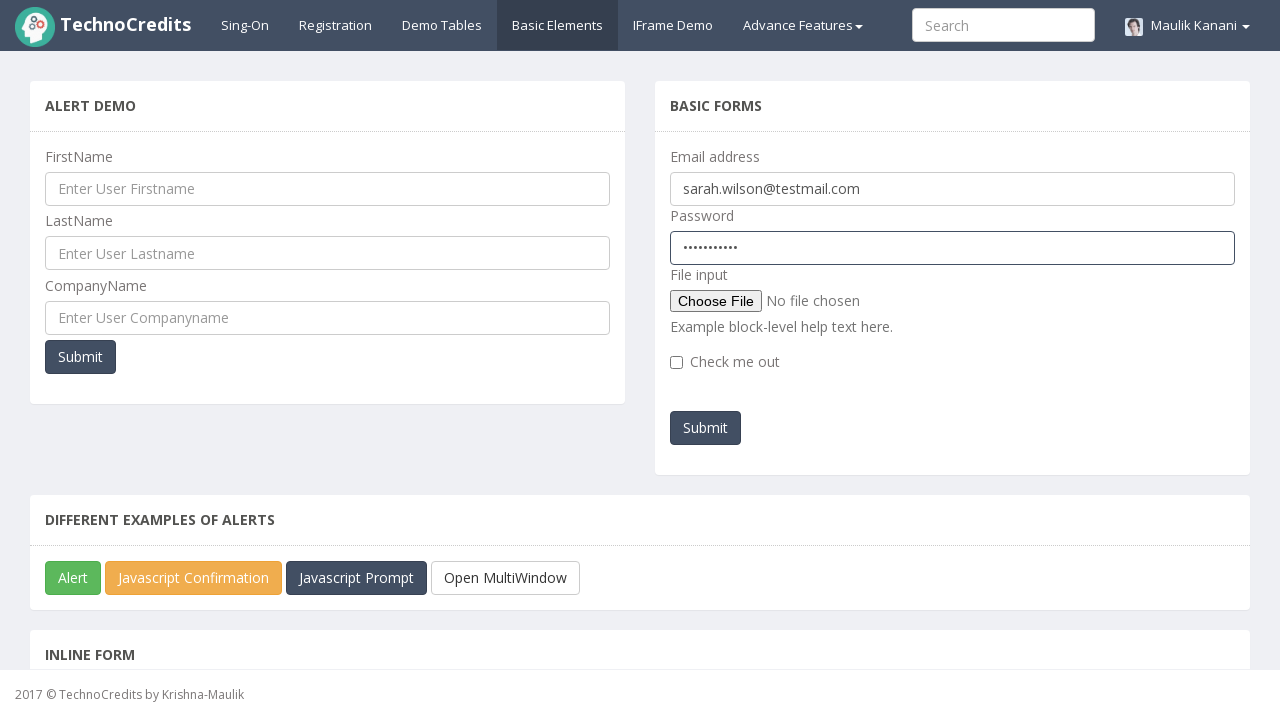

Clicked submit button to submit the form at (706, 428) on #submitb2
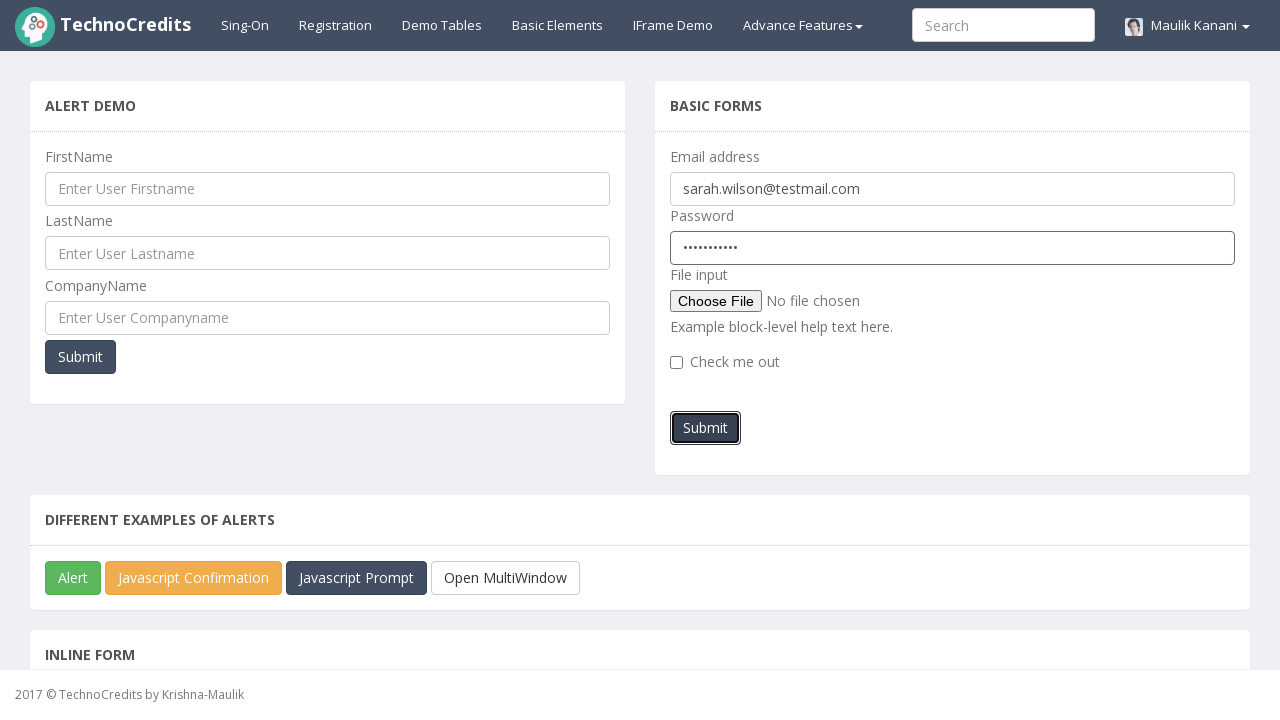

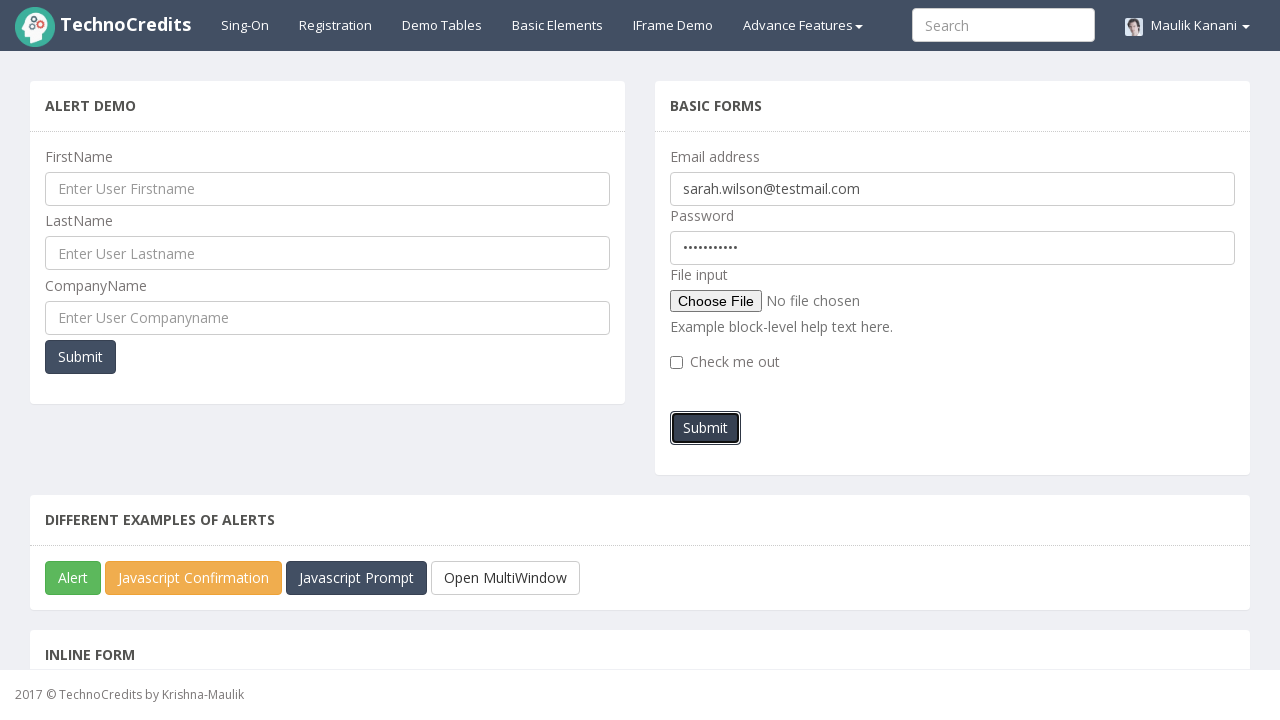